Tests the "here" hyperlink on status codes page that navigates to IANA HTTP status codes documentation

Starting URL: https://the-internet.herokuapp.com/status_codes

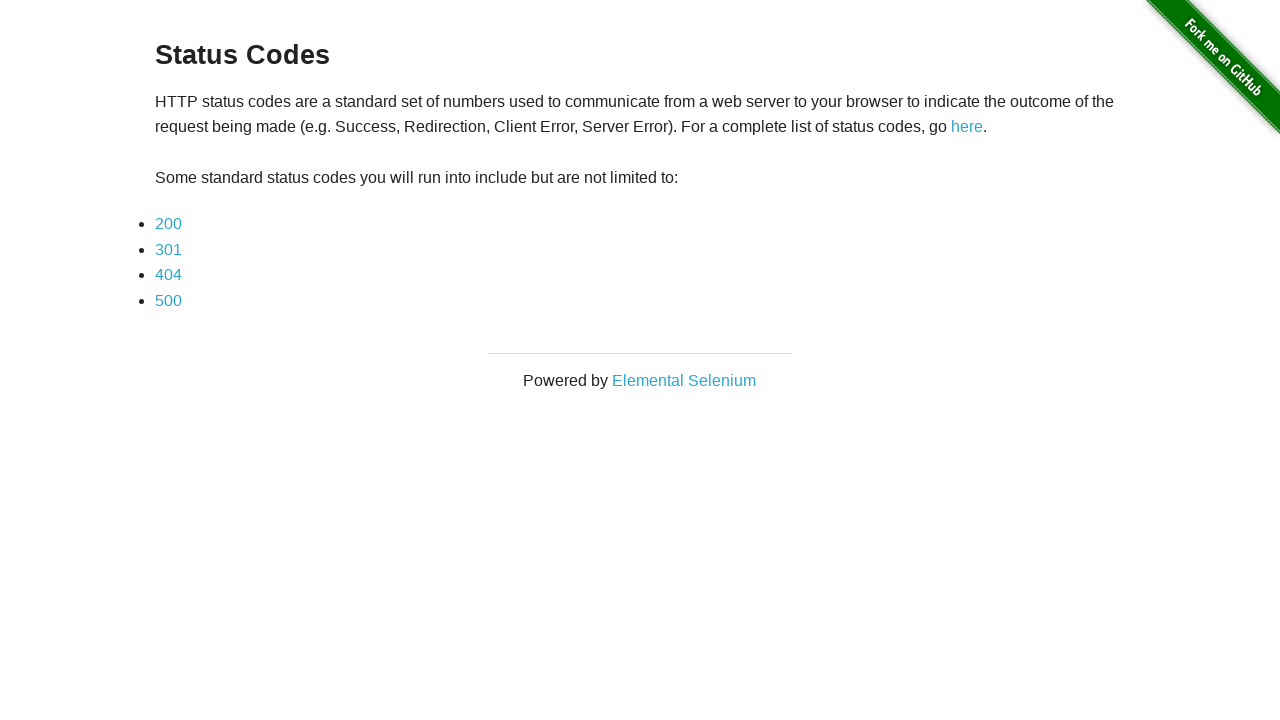

Clicked the 'here' hyperlink on status codes page at (967, 127) on a:has-text('here')
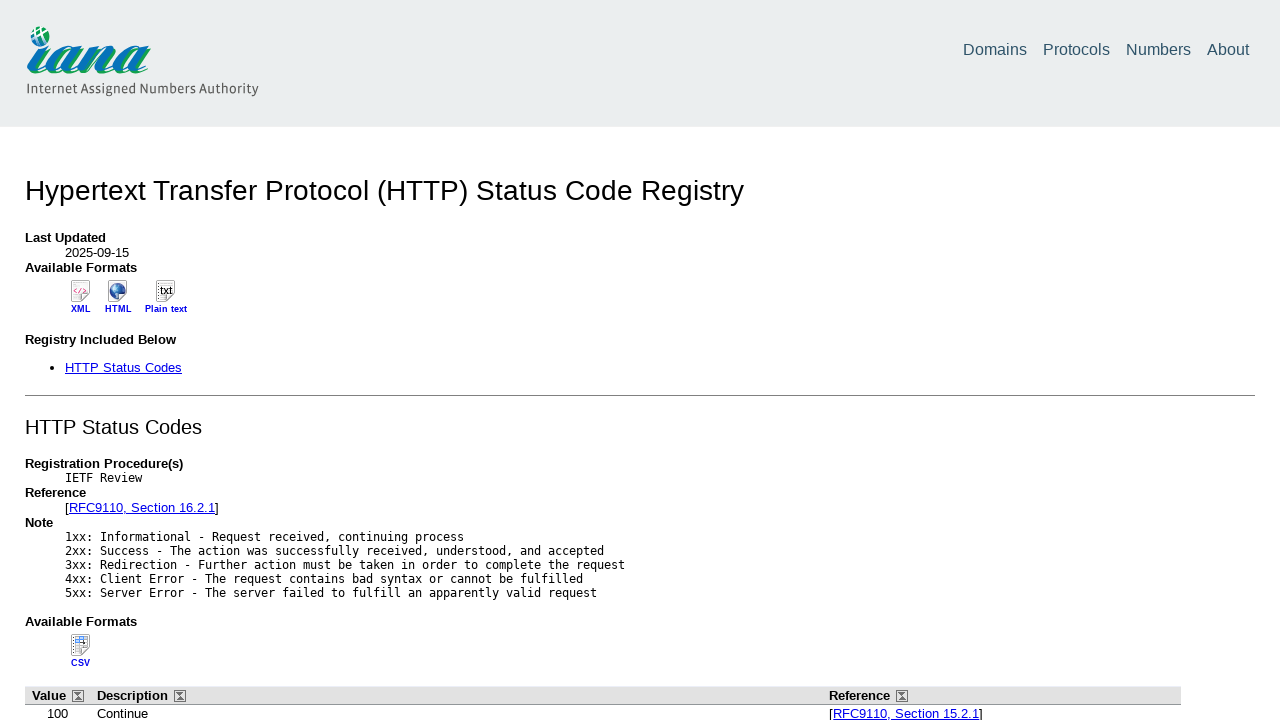

Successfully navigated to IANA HTTP status codes documentation page
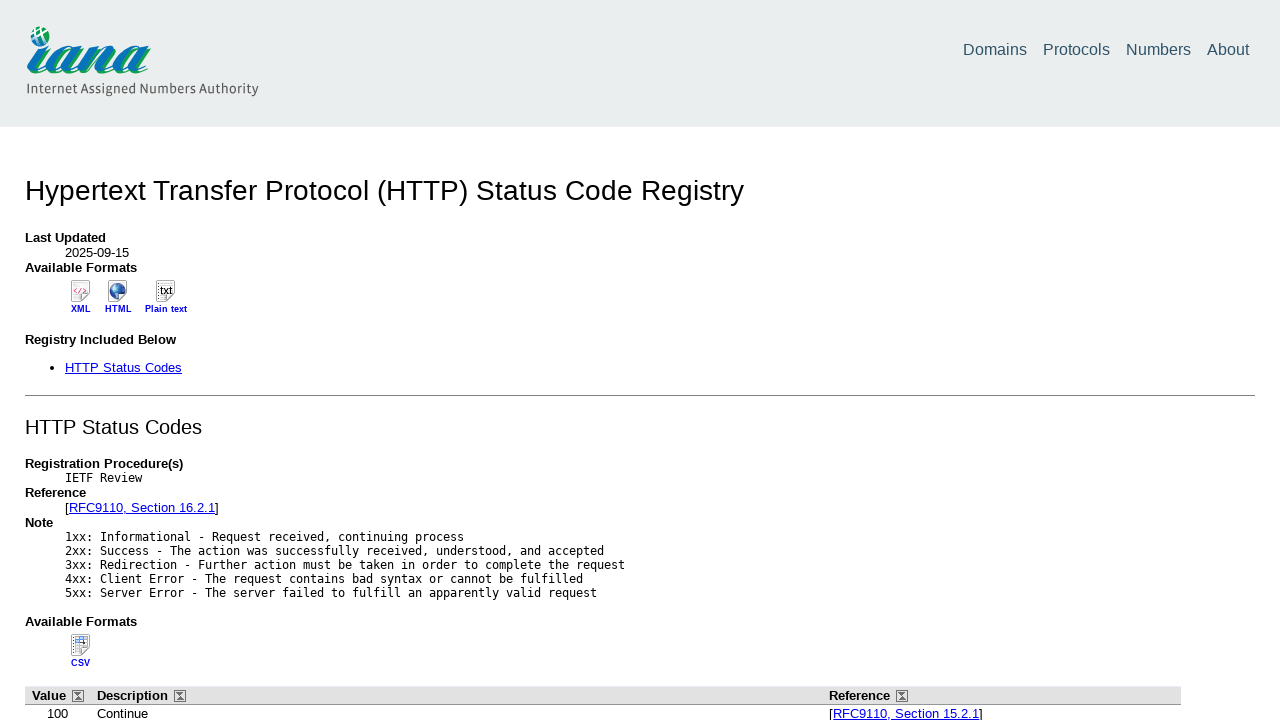

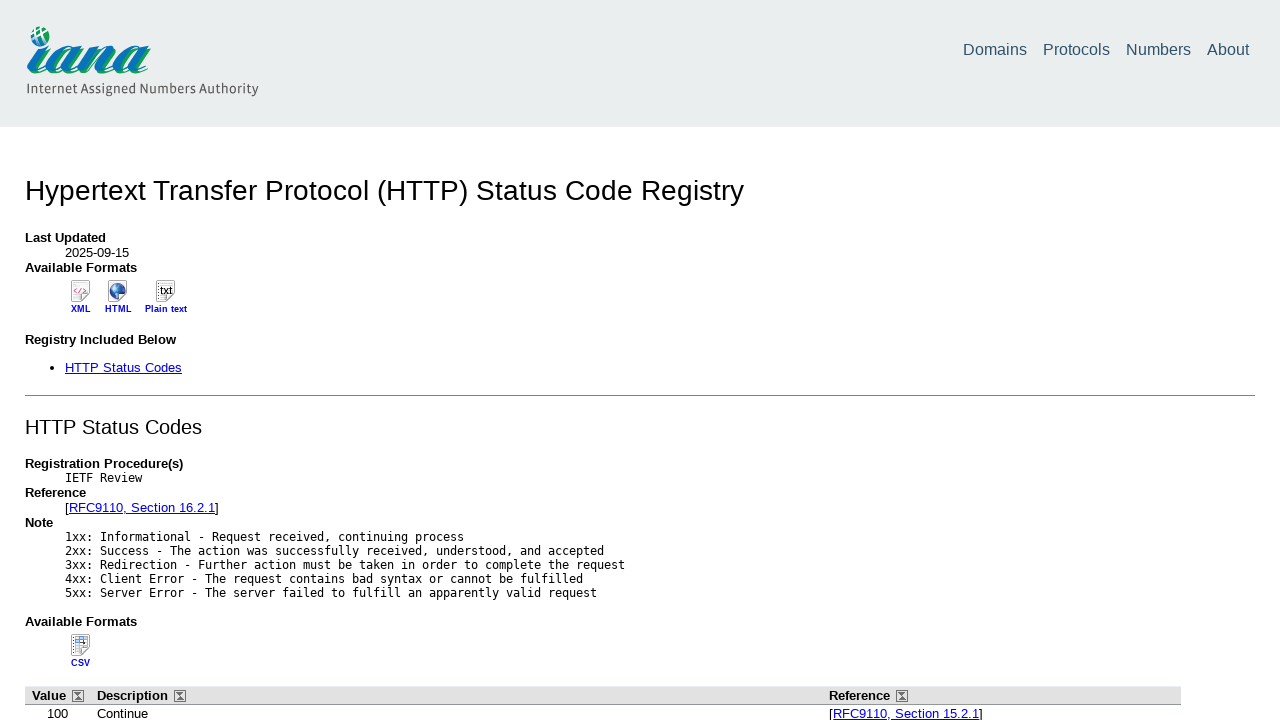